Tests that a todo item is removed when edited to an empty string

Starting URL: https://demo.playwright.dev/todomvc

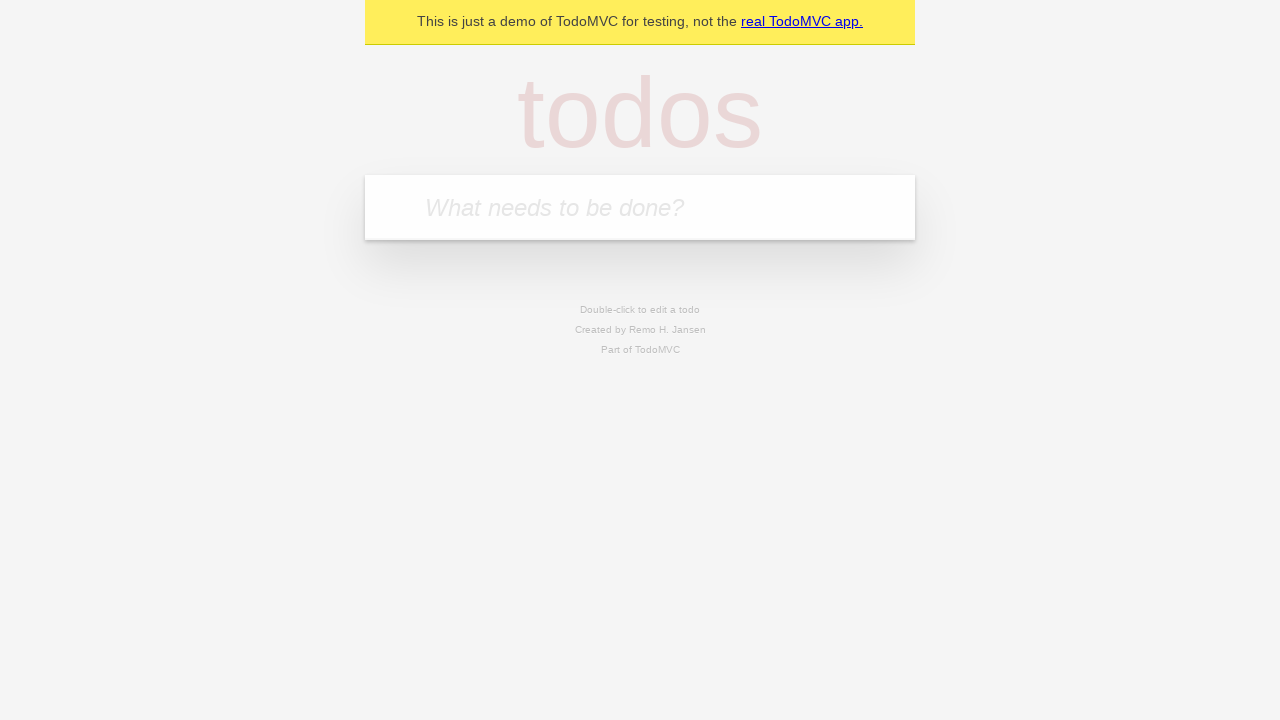

Filled todo input with 'buy some cheese' on internal:attr=[placeholder="What needs to be done?"i]
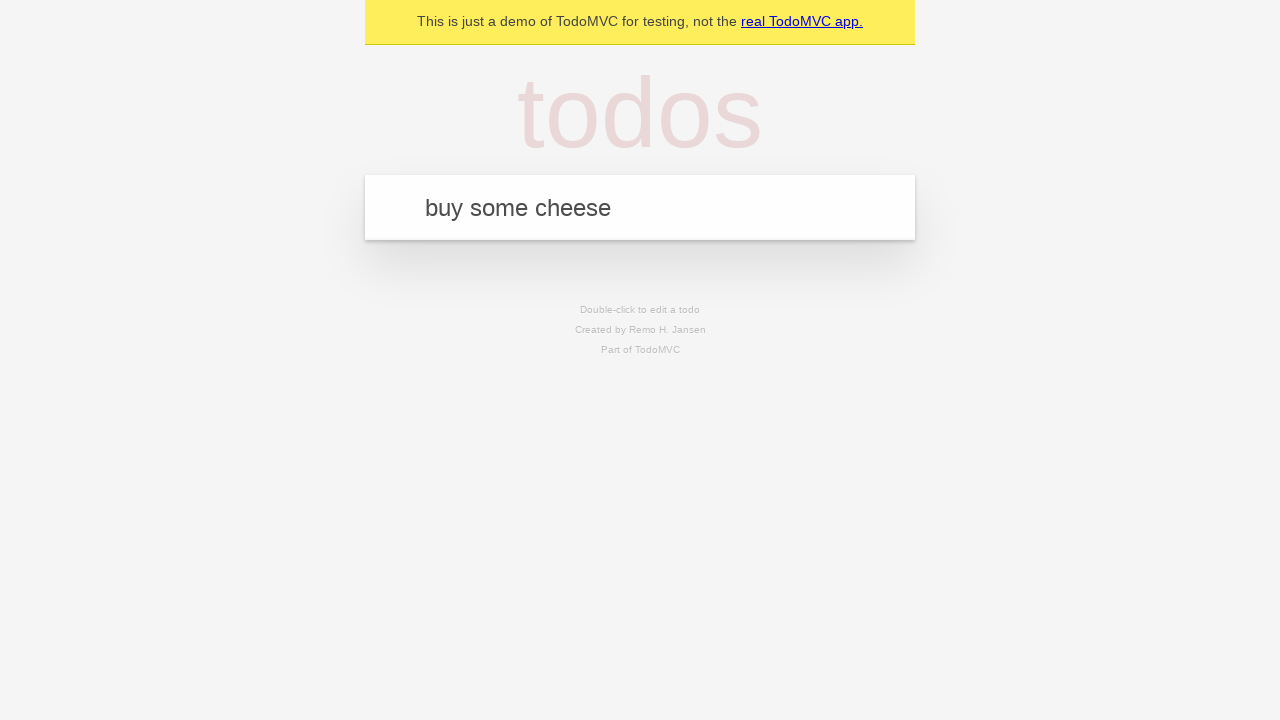

Pressed Enter to create first todo on internal:attr=[placeholder="What needs to be done?"i]
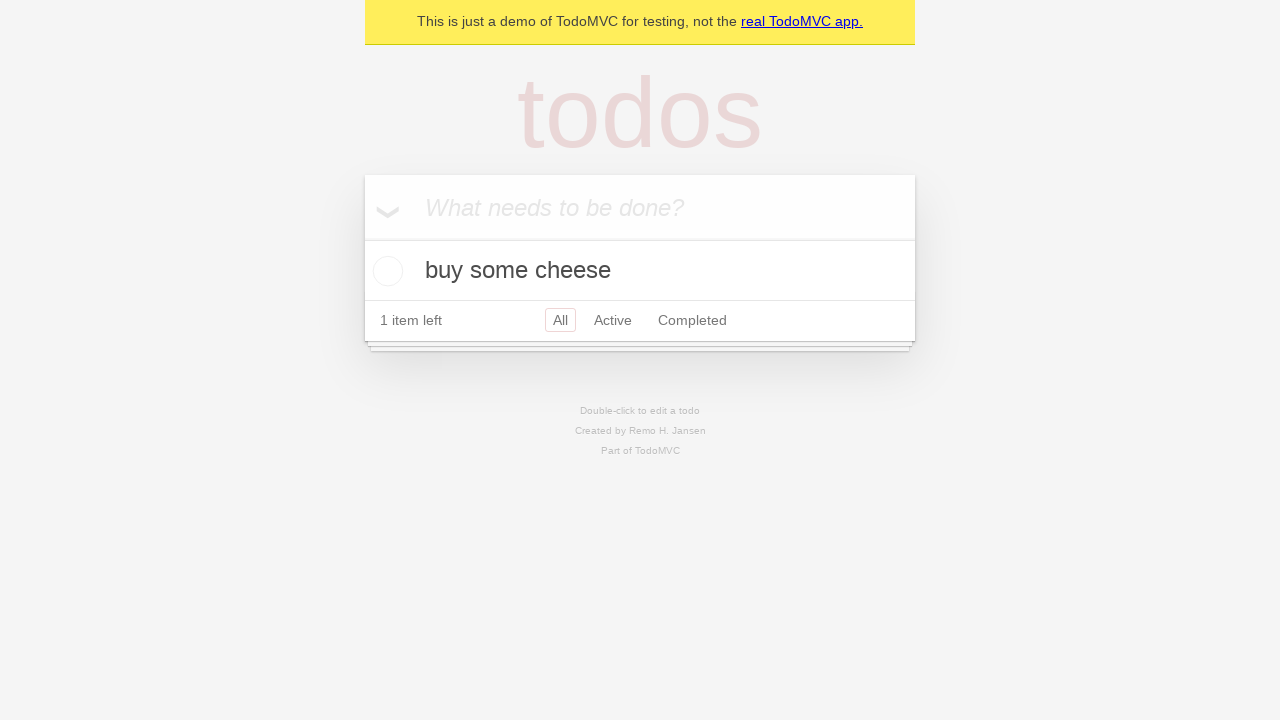

Filled todo input with 'feed the cat' on internal:attr=[placeholder="What needs to be done?"i]
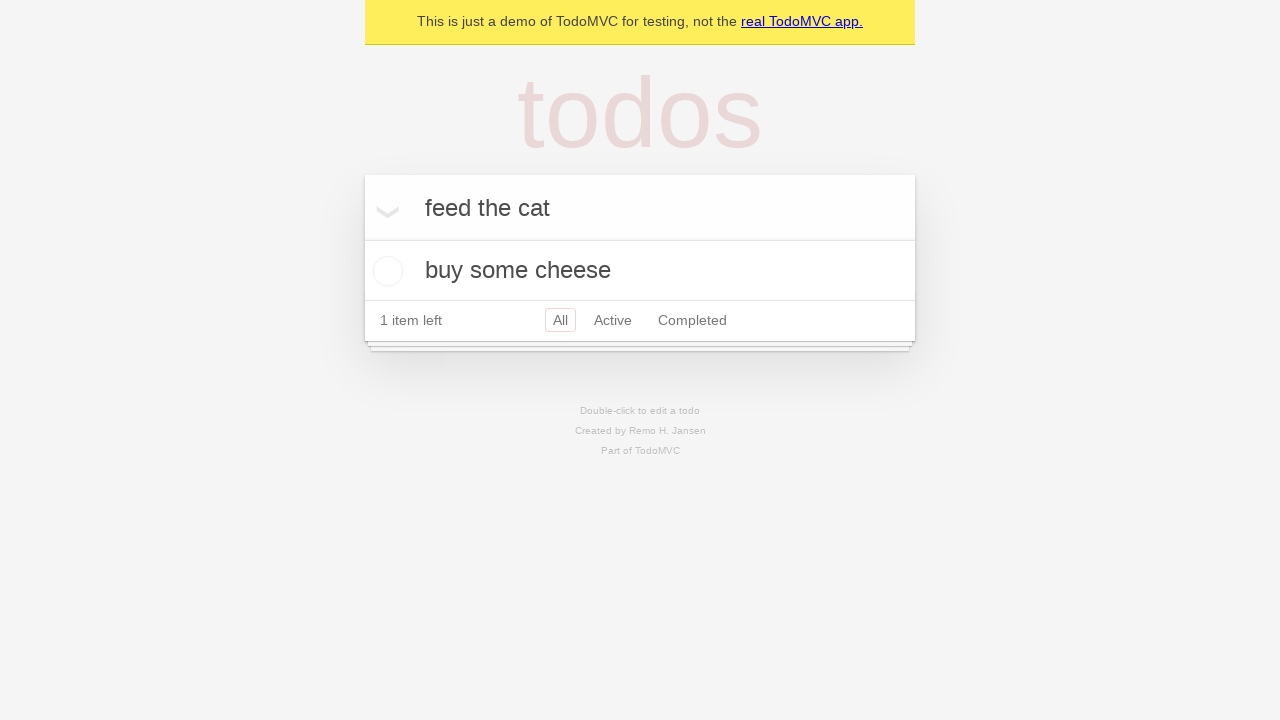

Pressed Enter to create second todo on internal:attr=[placeholder="What needs to be done?"i]
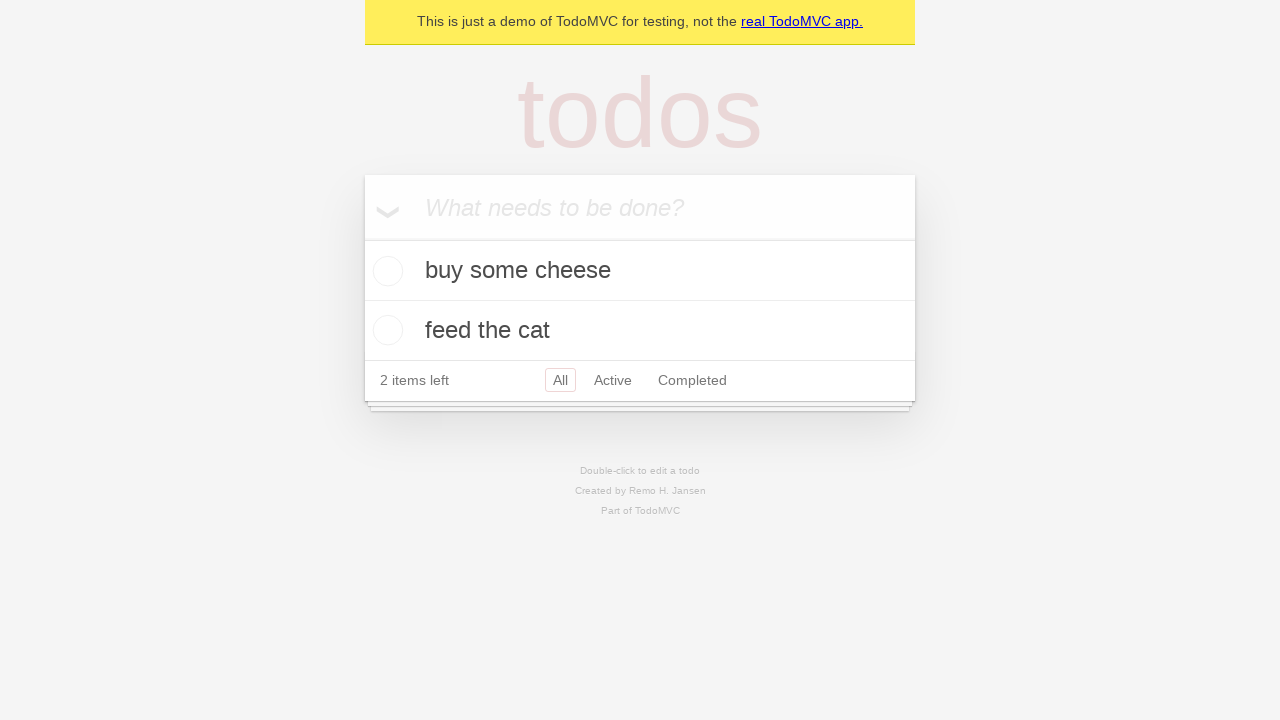

Filled todo input with 'book a doctors appointment' on internal:attr=[placeholder="What needs to be done?"i]
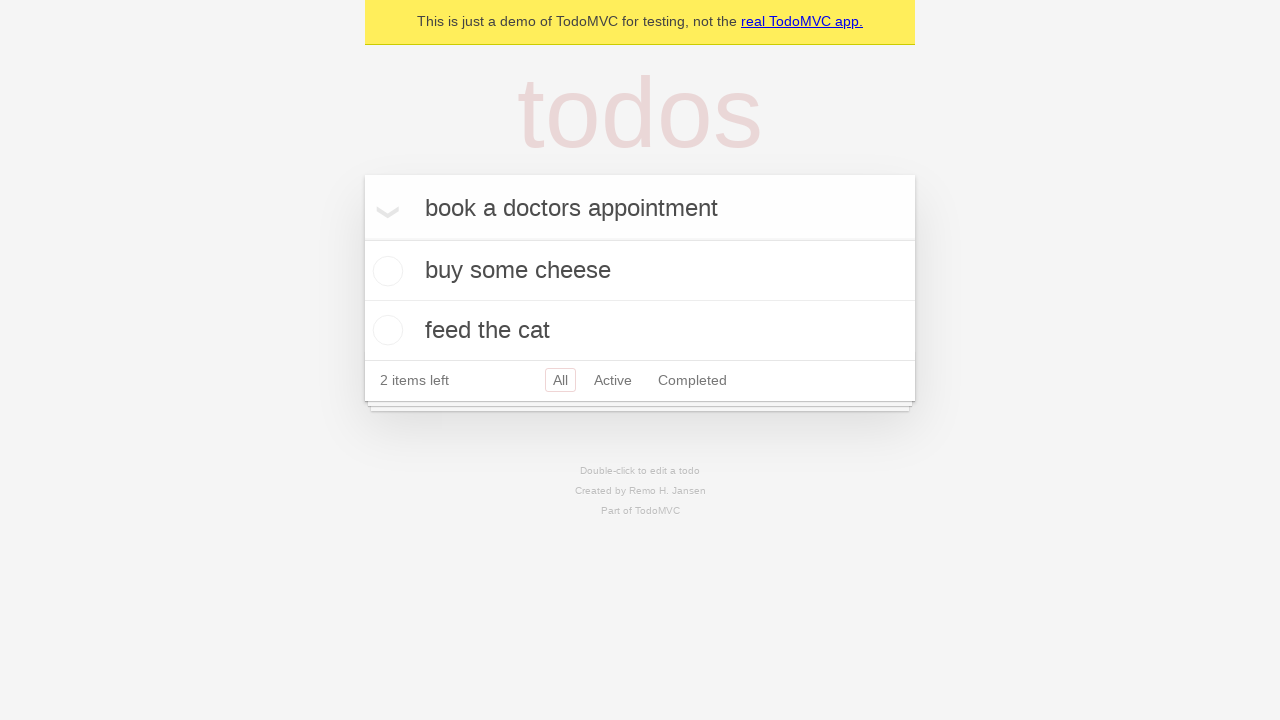

Pressed Enter to create third todo on internal:attr=[placeholder="What needs to be done?"i]
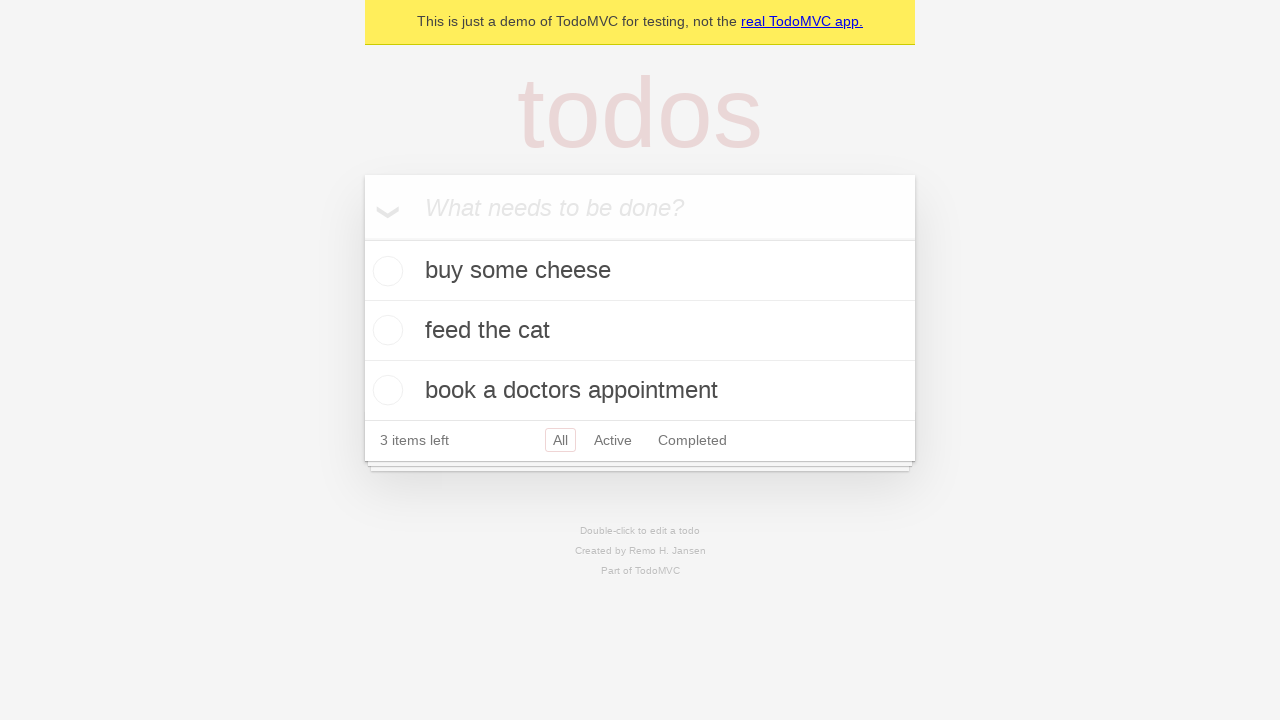

Double-clicked second todo item to enter edit mode at (640, 331) on [data-testid='todo-item'] >> nth=1
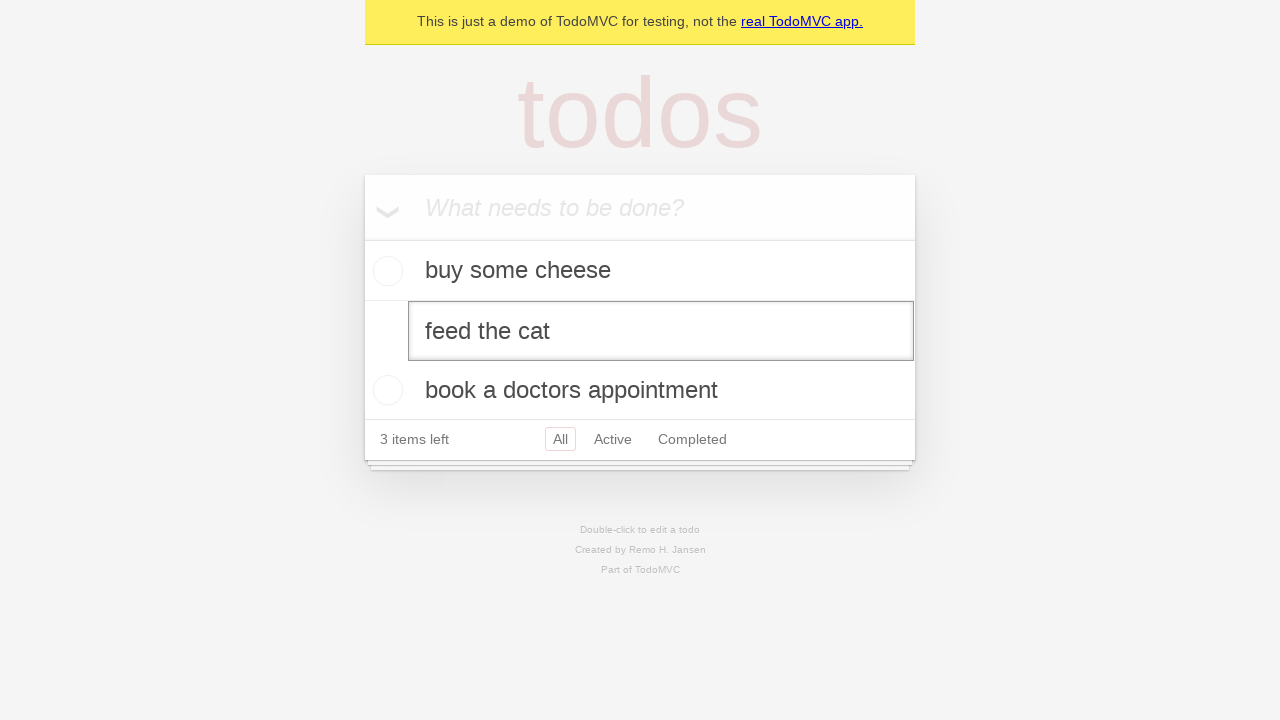

Cleared text in edit field to empty string on [data-testid='todo-item'] >> nth=1 >> internal:role=textbox[name="Edit"i]
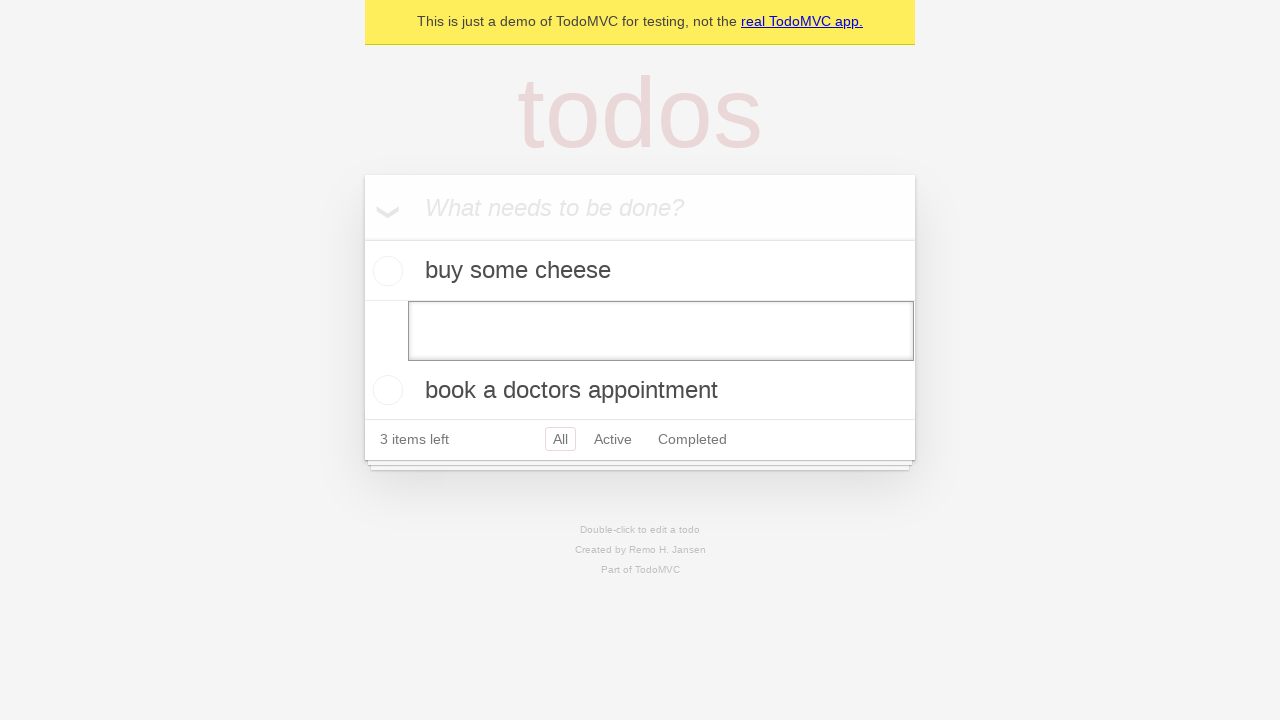

Pressed Enter to confirm deletion of todo item on [data-testid='todo-item'] >> nth=1 >> internal:role=textbox[name="Edit"i]
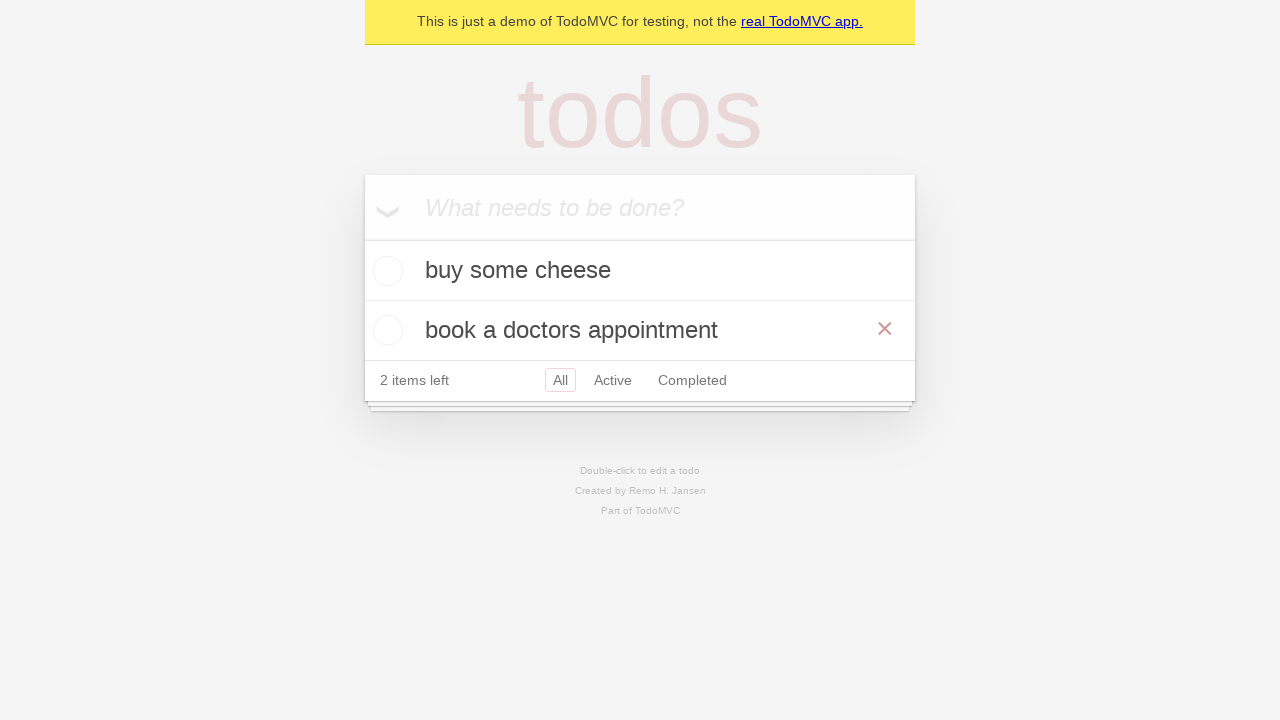

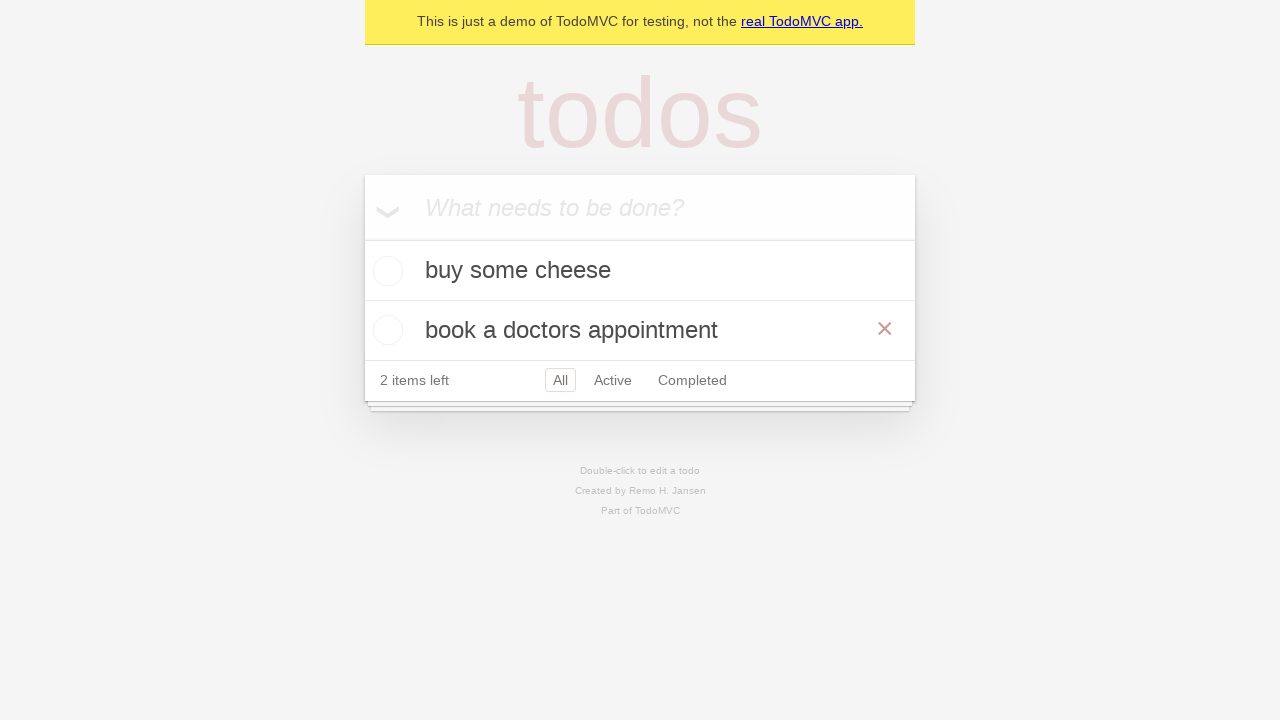